Tests scrolling functionality by scrolling to a specific element and then scrolling to the bottom of the page

Starting URL: https://anhtester.com/

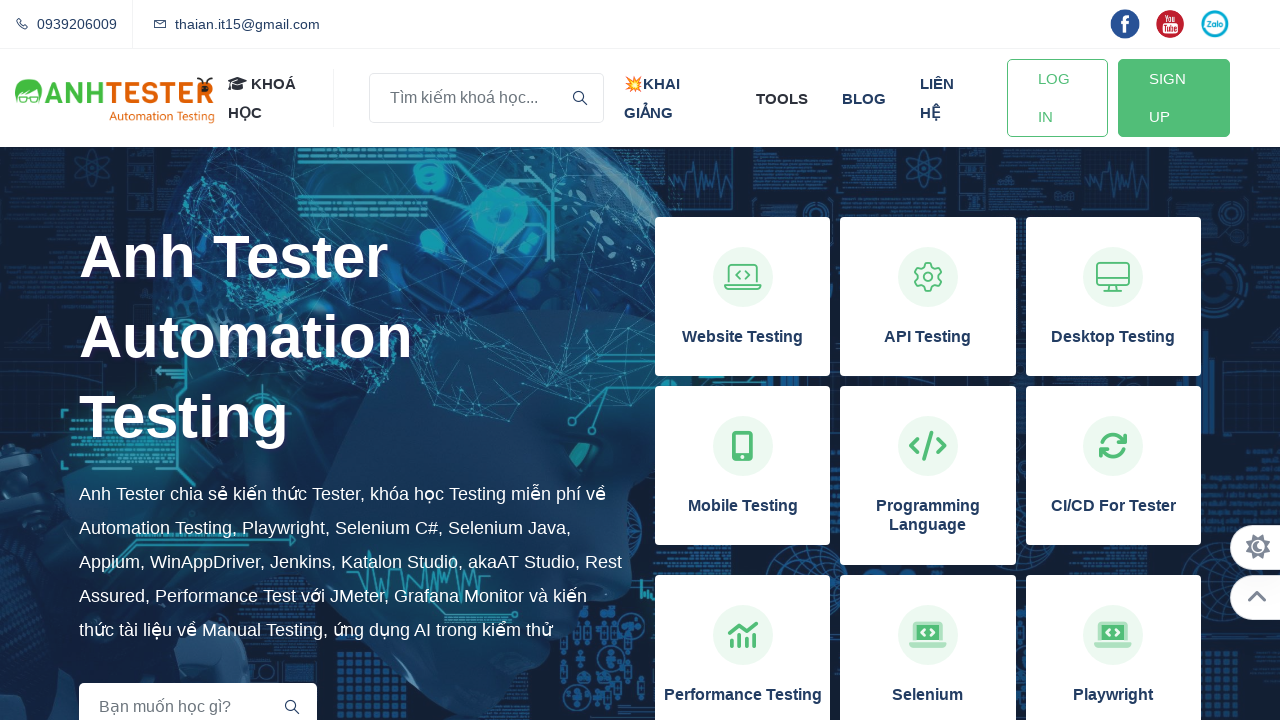

Located the theme button element for scrolling
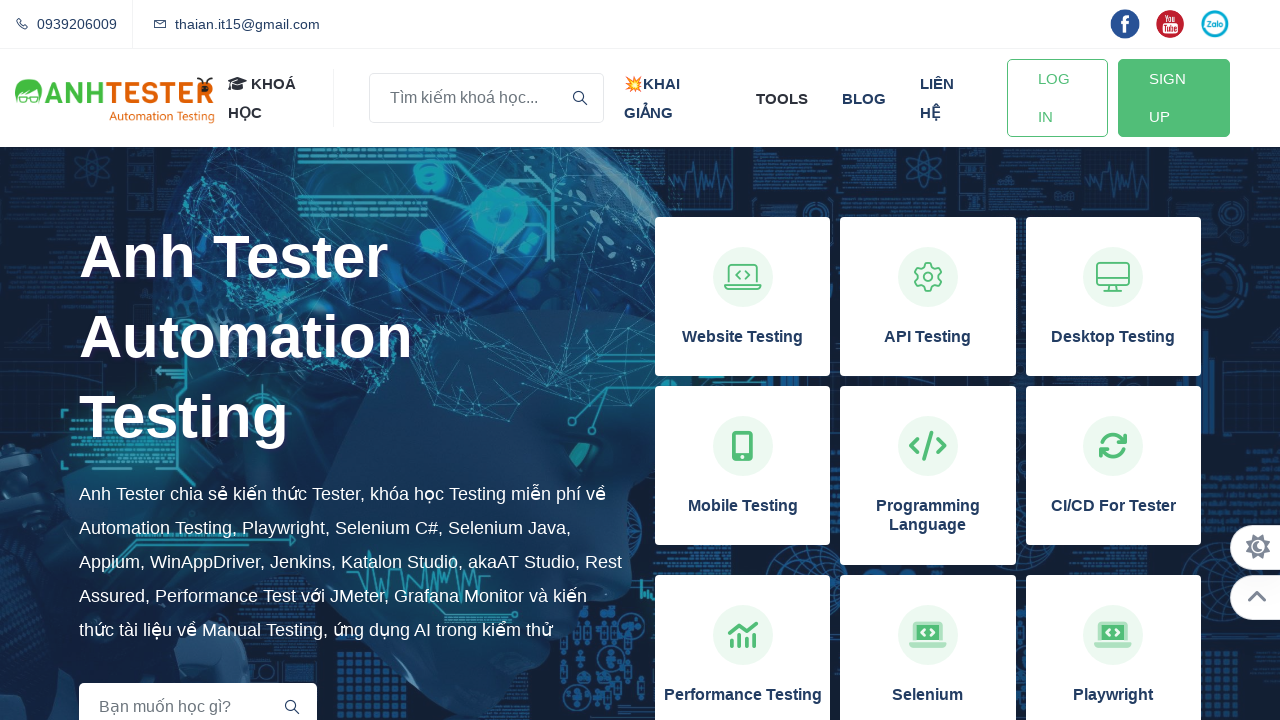

Scrolled theme button element into view at top of viewport
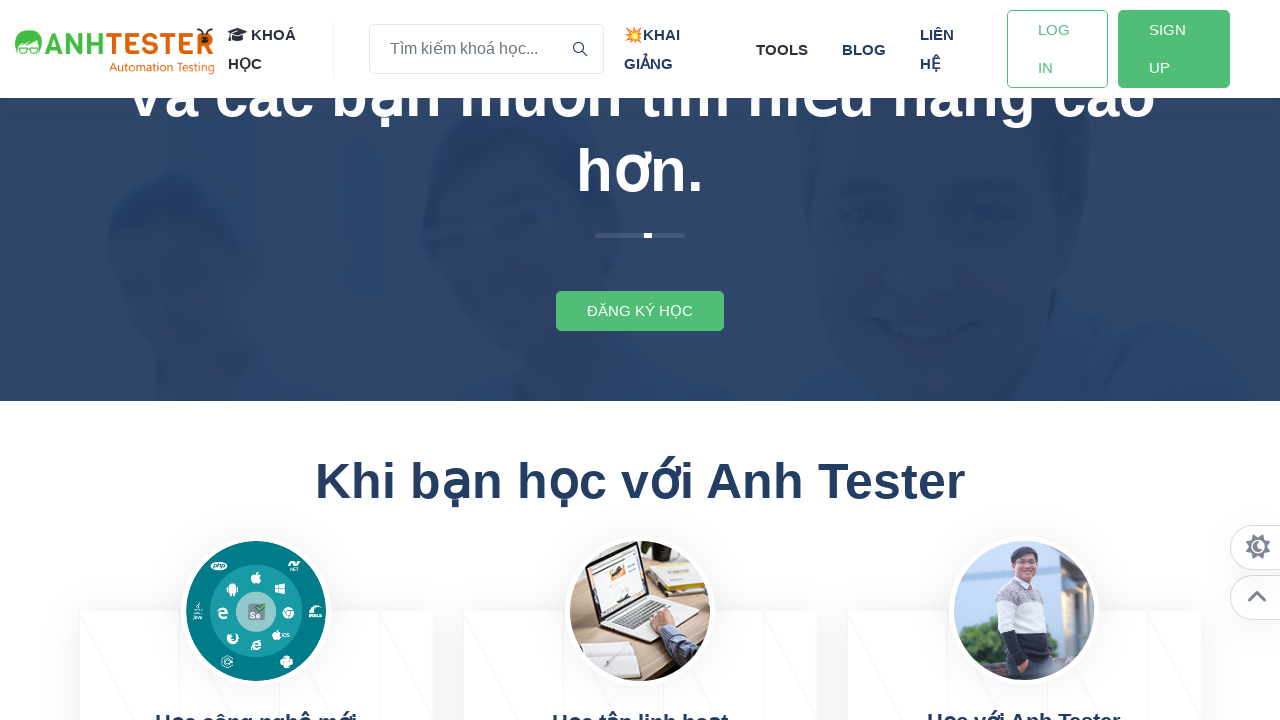

Scrolled to bottom of page
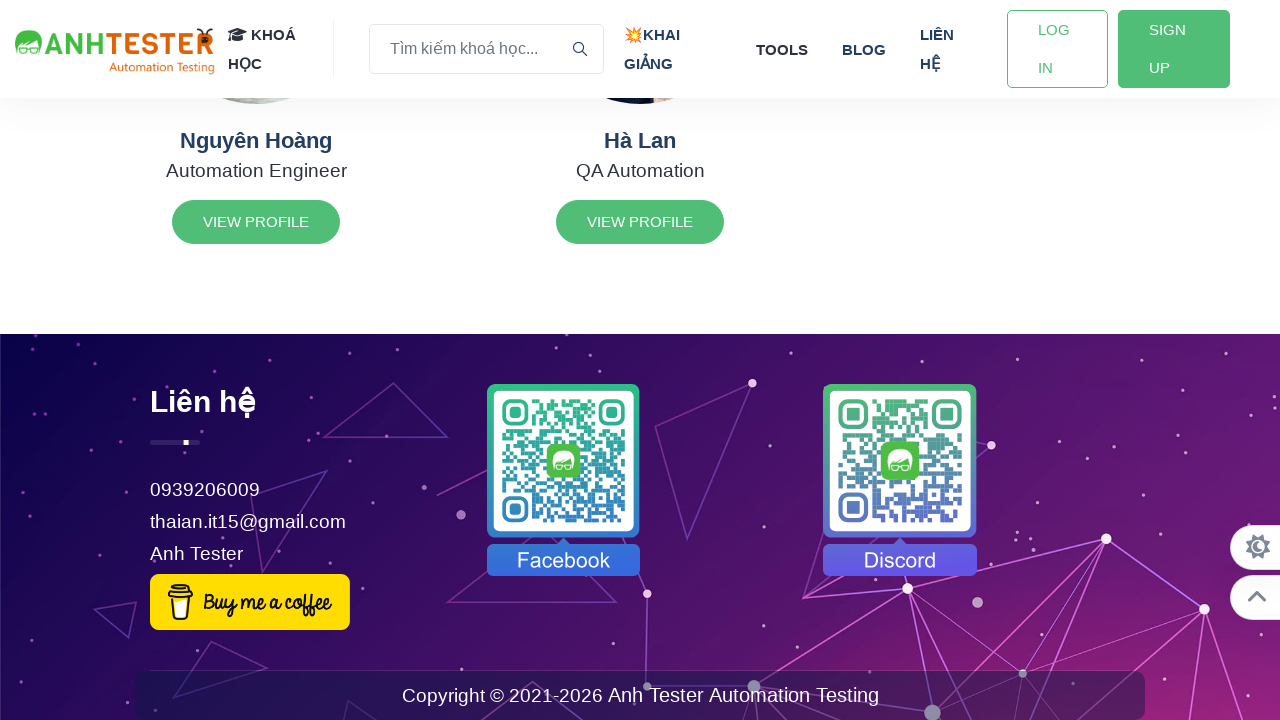

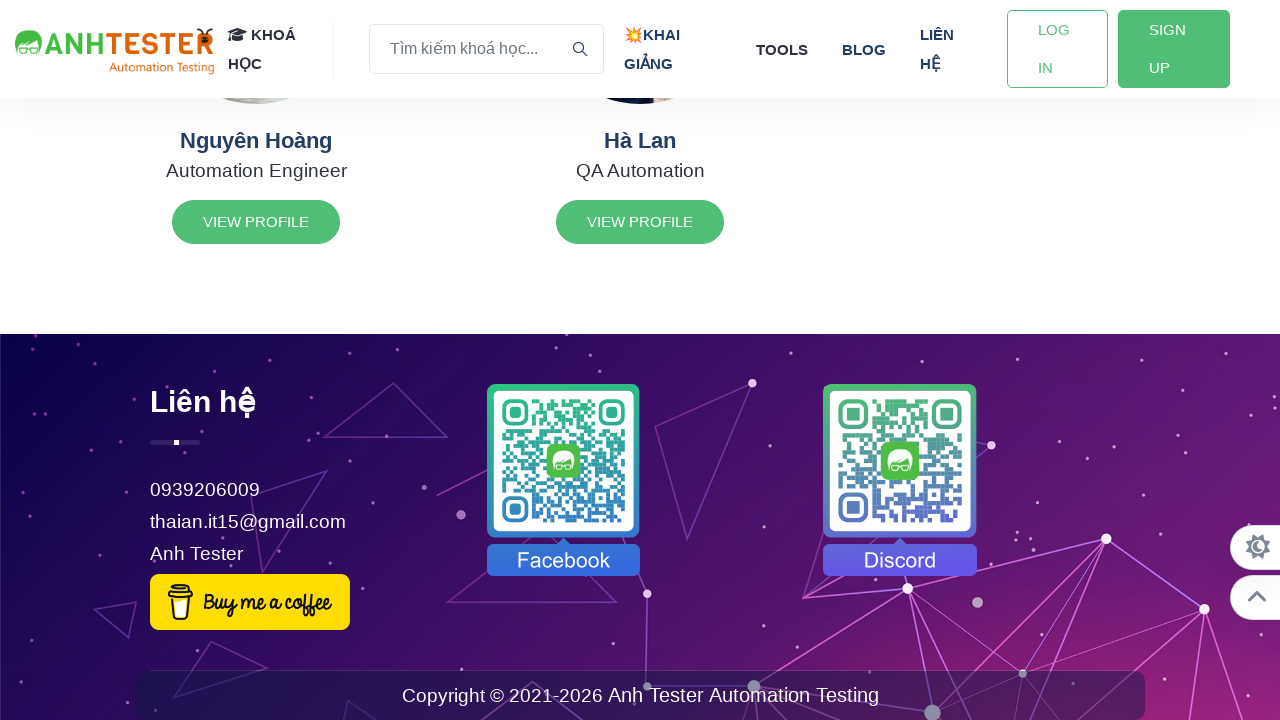